Navigates to a demo e-commerce store and clicks on the "My Account" navigation link to access the account page.

Starting URL: http://demostore.supersqa.com

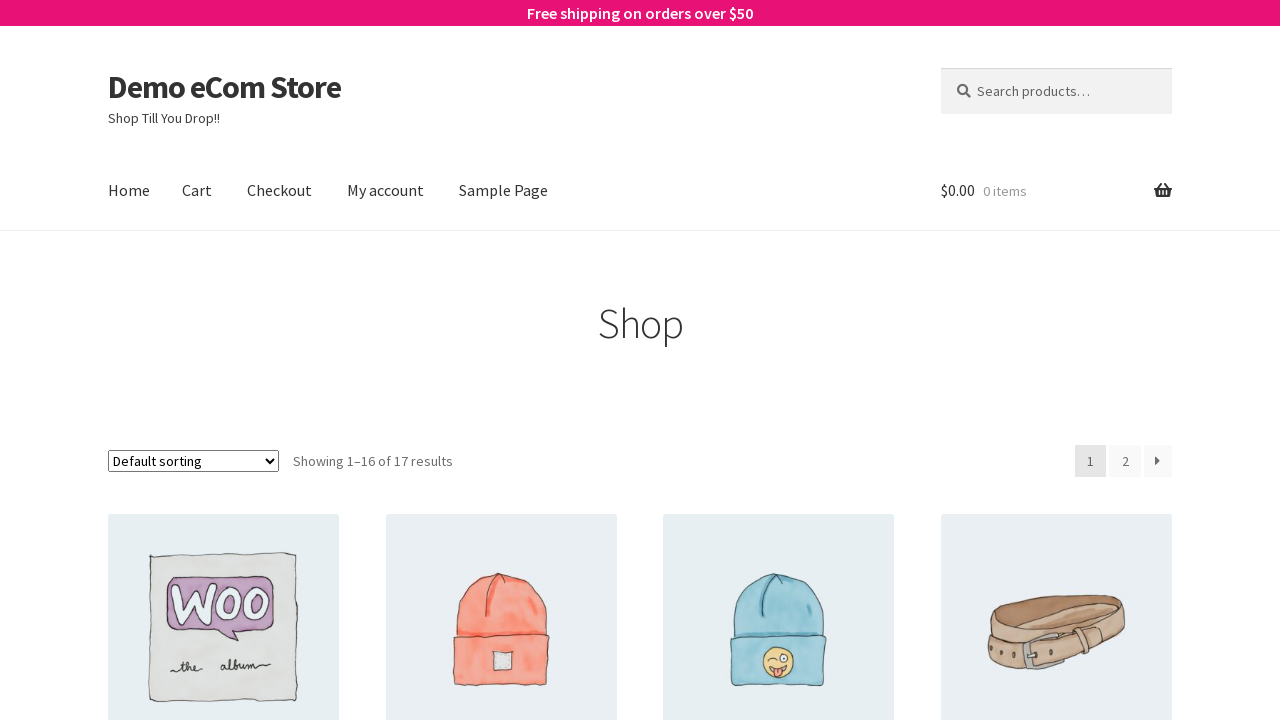

Navigated to demo e-commerce store at http://demostore.supersqa.com
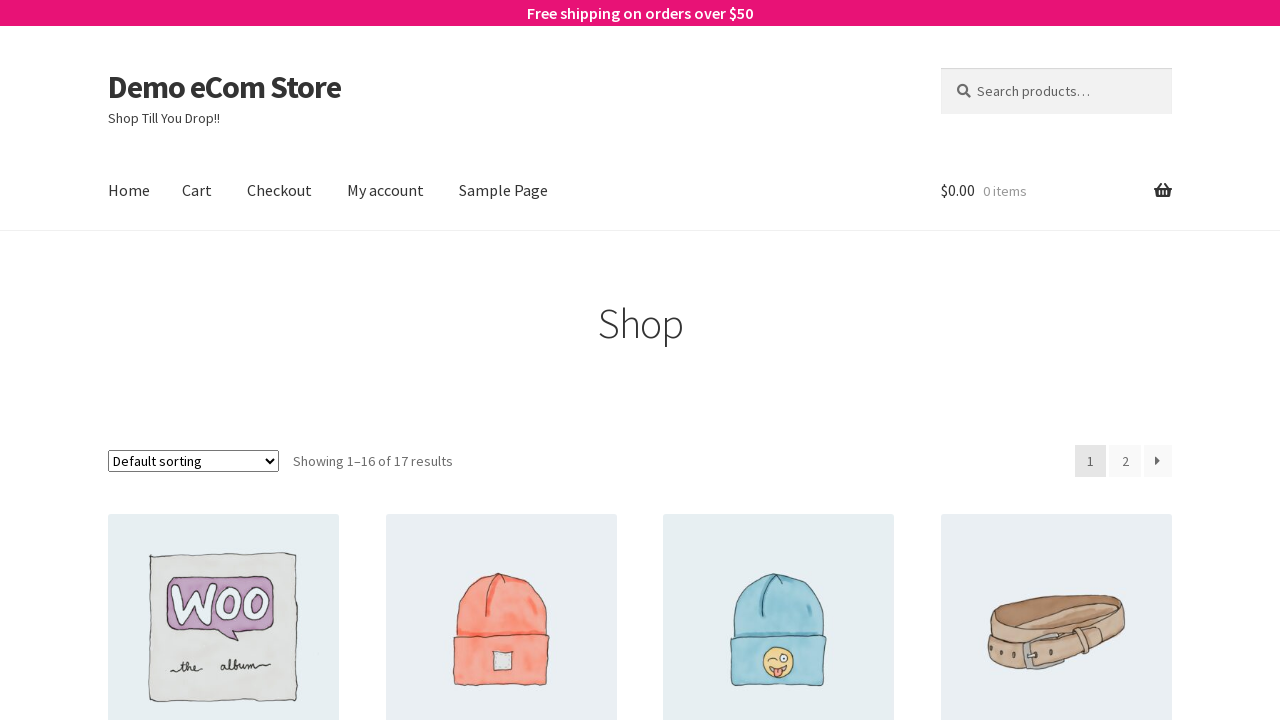

Clicked on 'My Account' navigation link at (386, 191) on #site-navigation > div:nth-child(2) > ul > li.page_item.page-item-9 > a
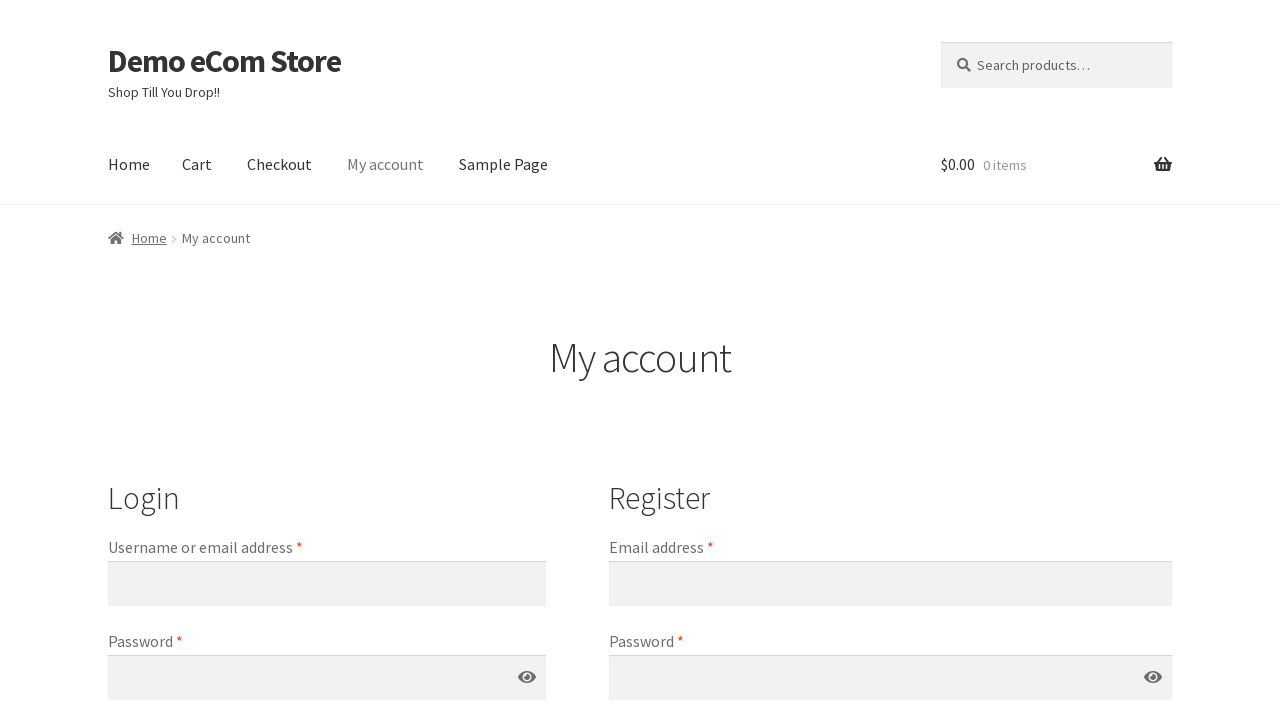

Waited for account page to fully load (networkidle)
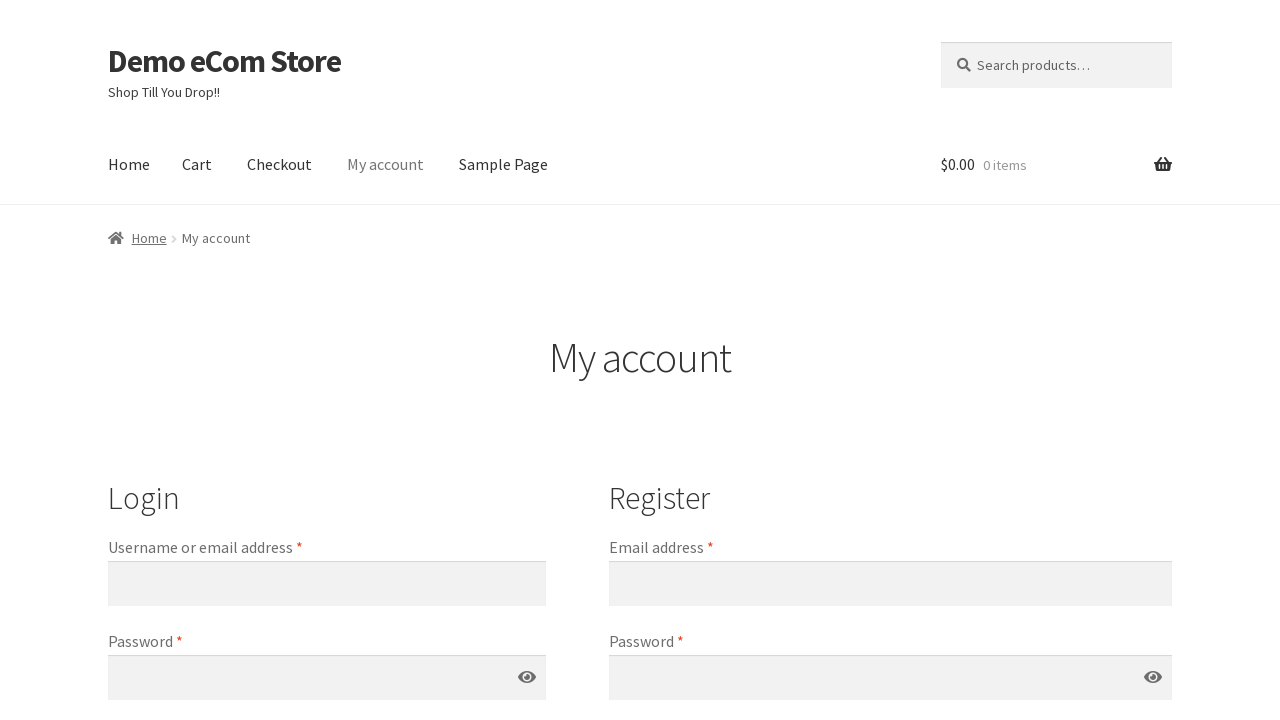

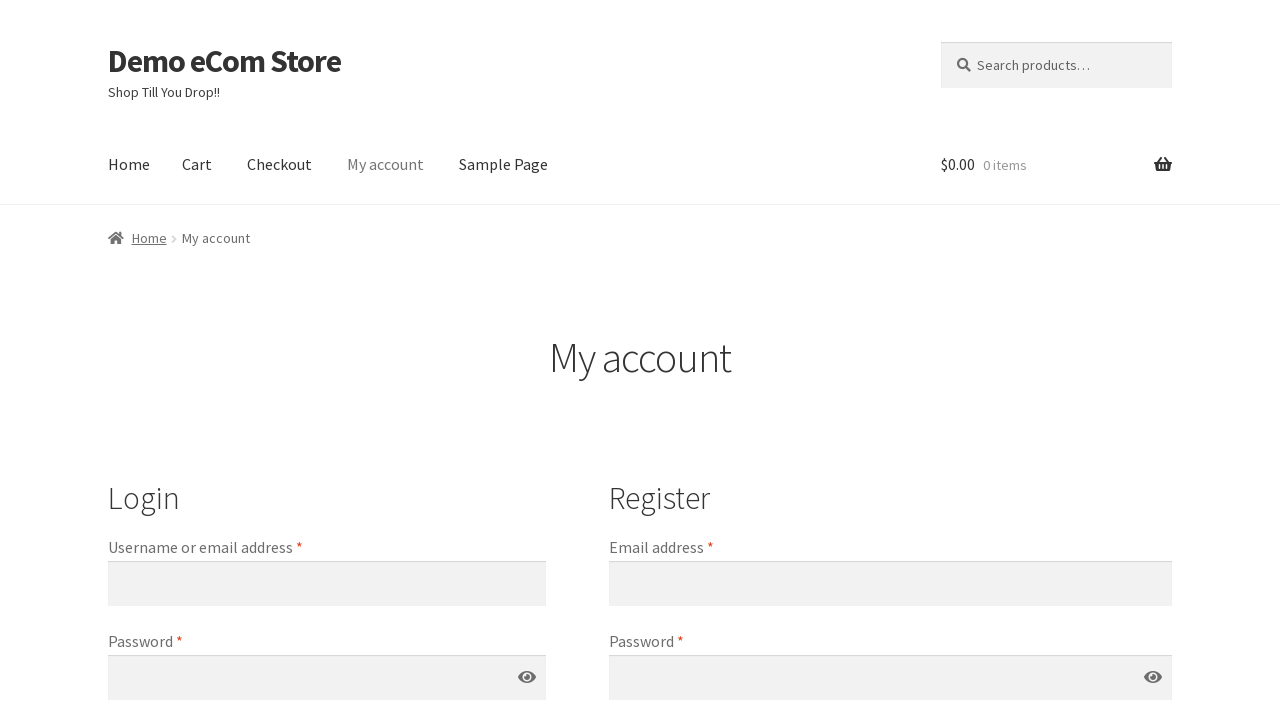